Navigates to the Automation Exercise website and verifies that the page title matches the expected value

Starting URL: https://automationexercise.com

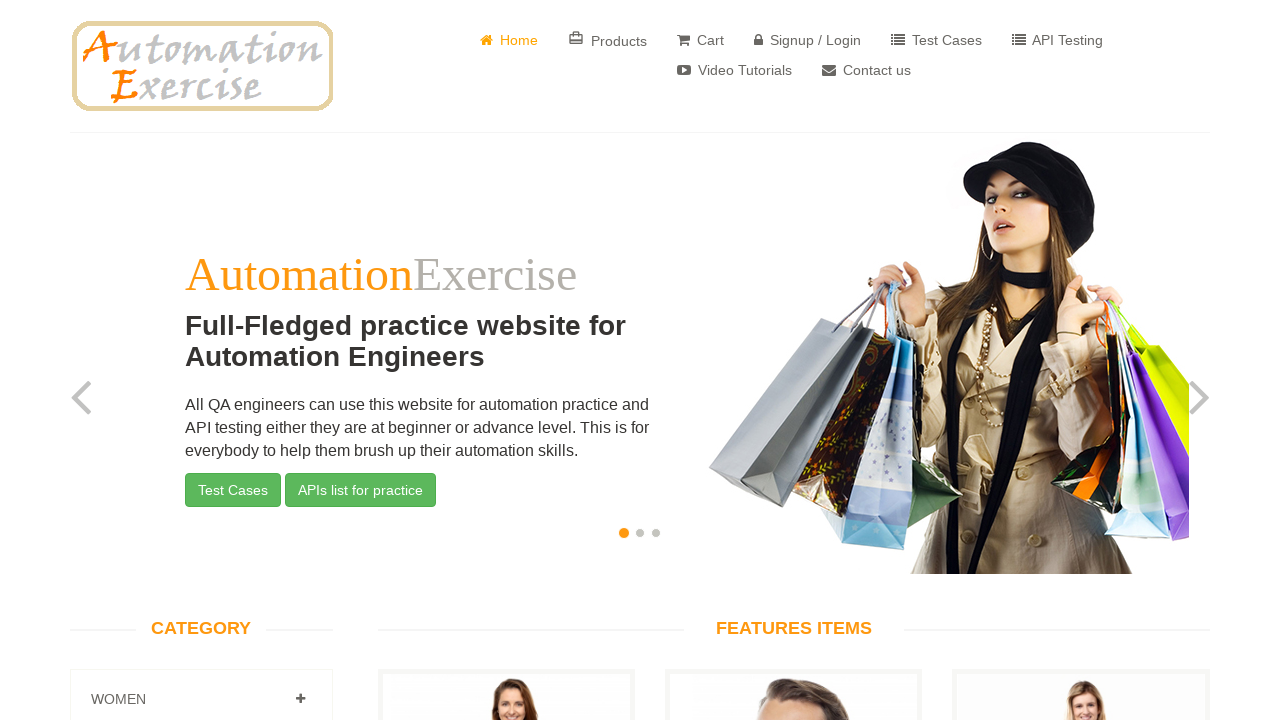

Retrieved page title
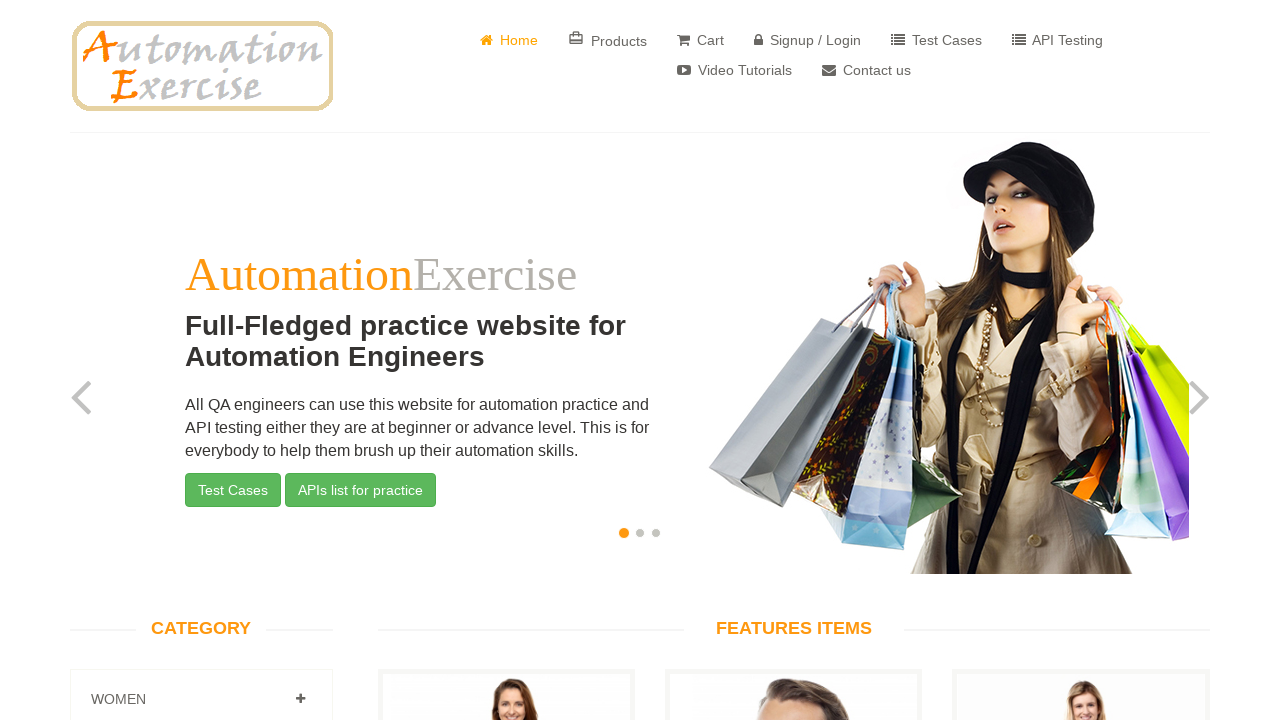

Verified page title matches expected value 'Automation Exercise'
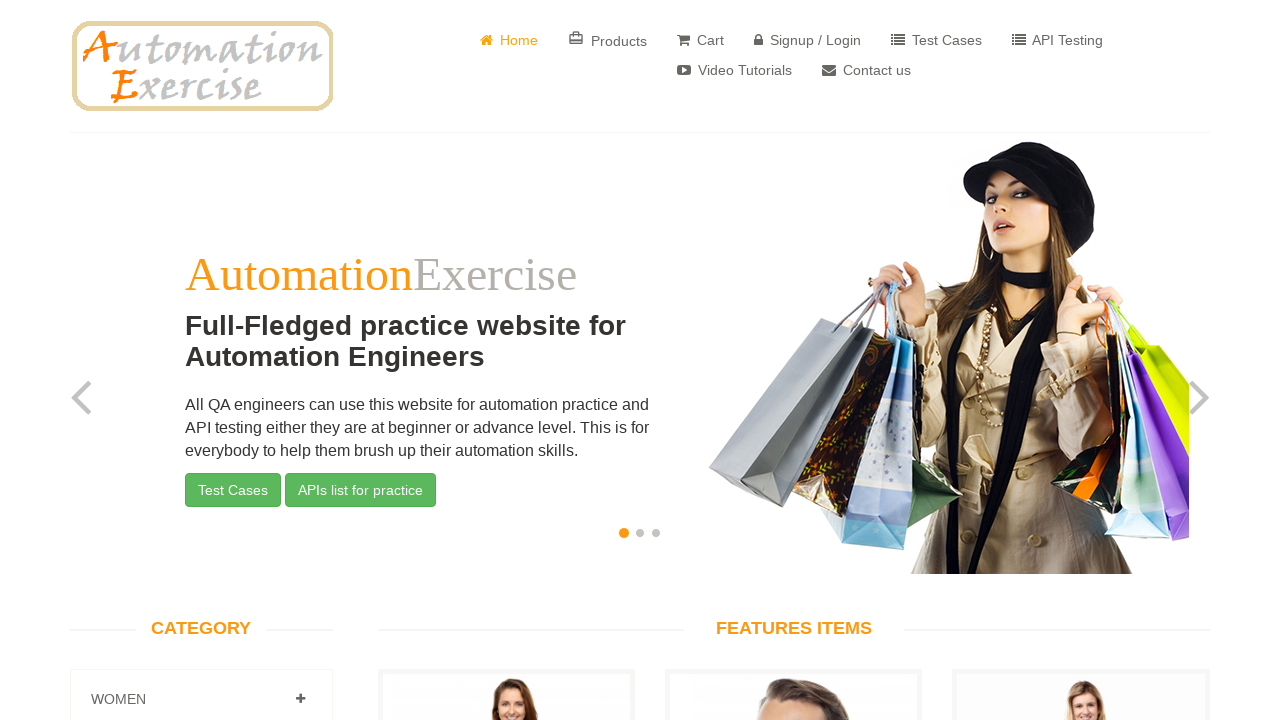

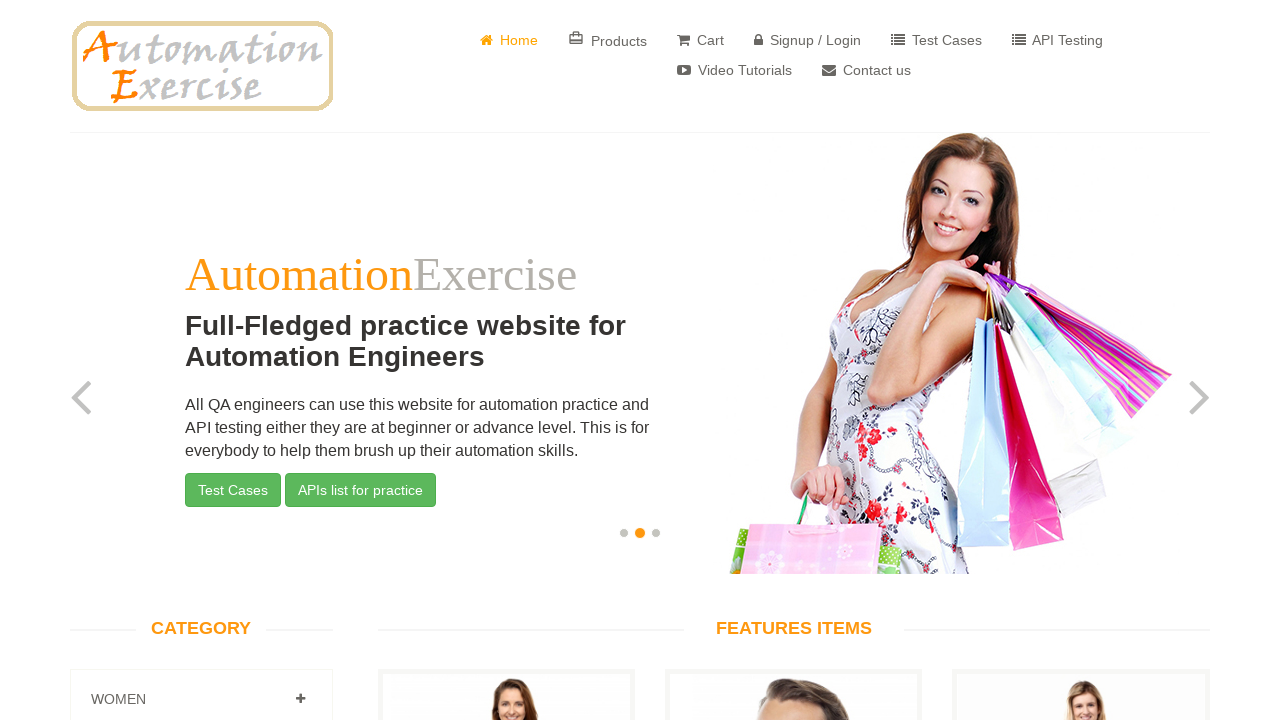